Tests iframe switching functionality by navigating to an iframe page, switching to the iframe context, and verifying text content within the iframe

Starting URL: https://the-internet.herokuapp.com/frames

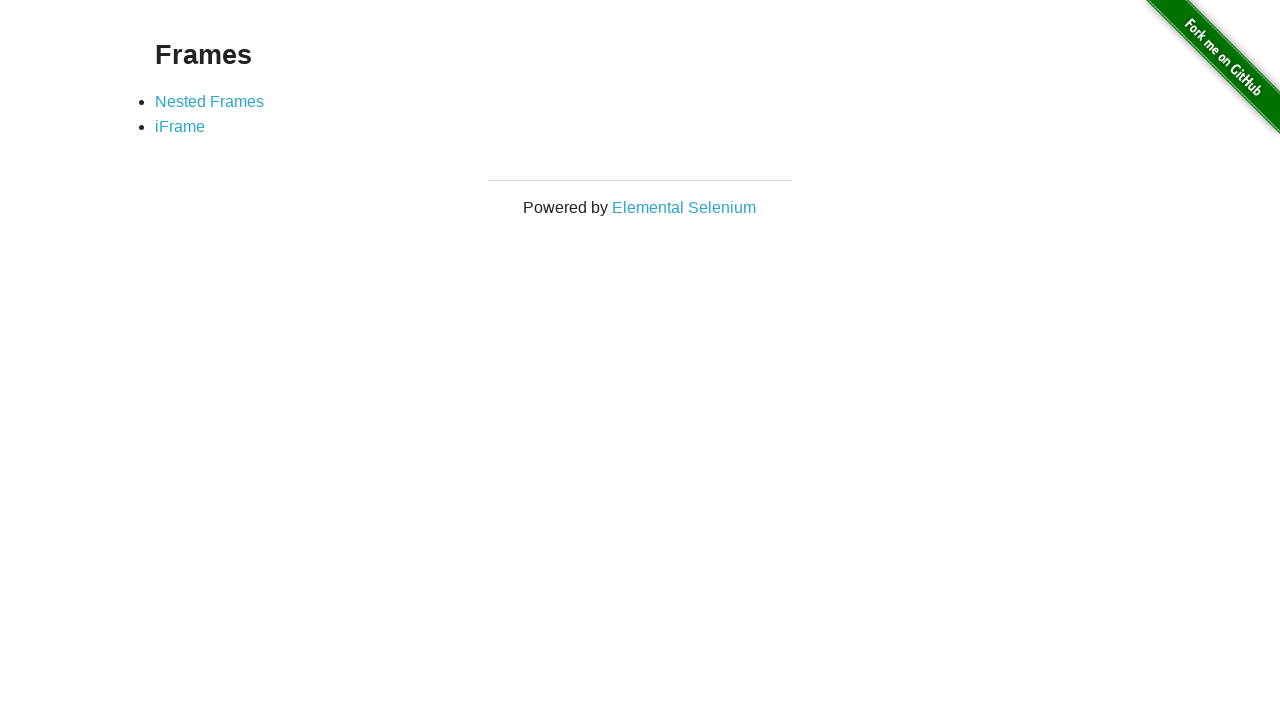

Clicked on iFrame link at (180, 127) on text=iFrame
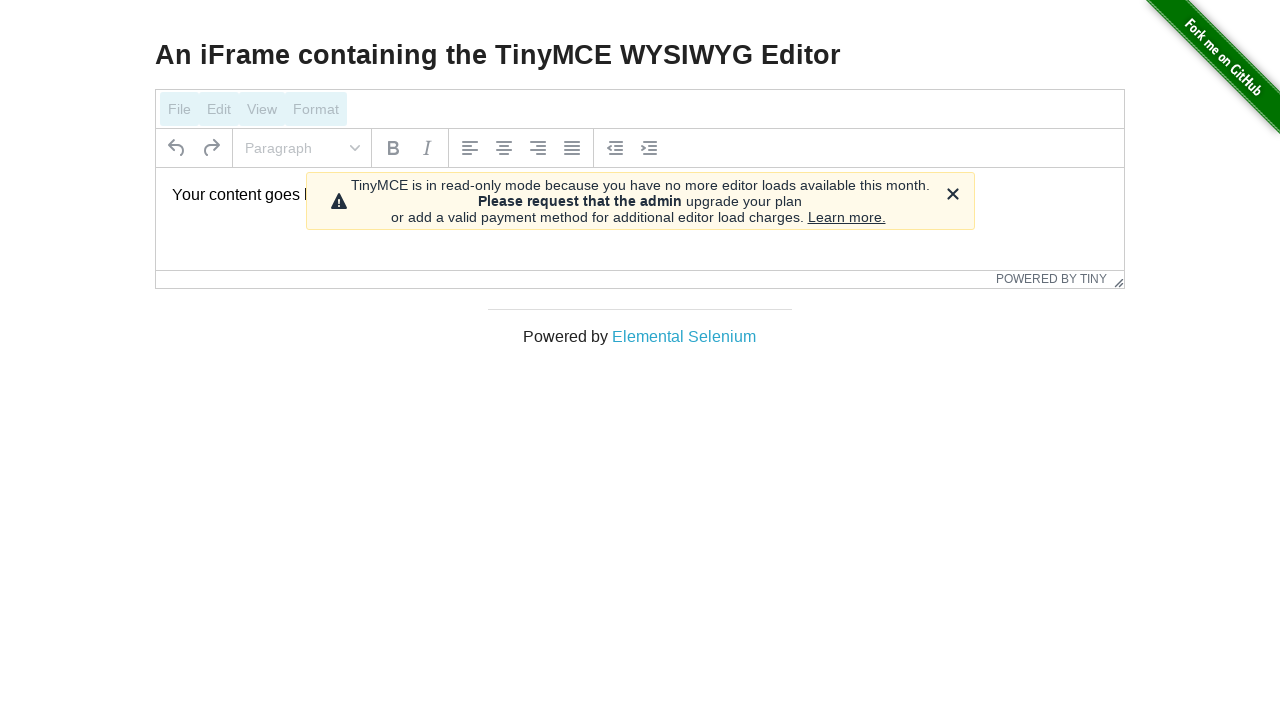

Located iframe with id 'mce_0_ifr'
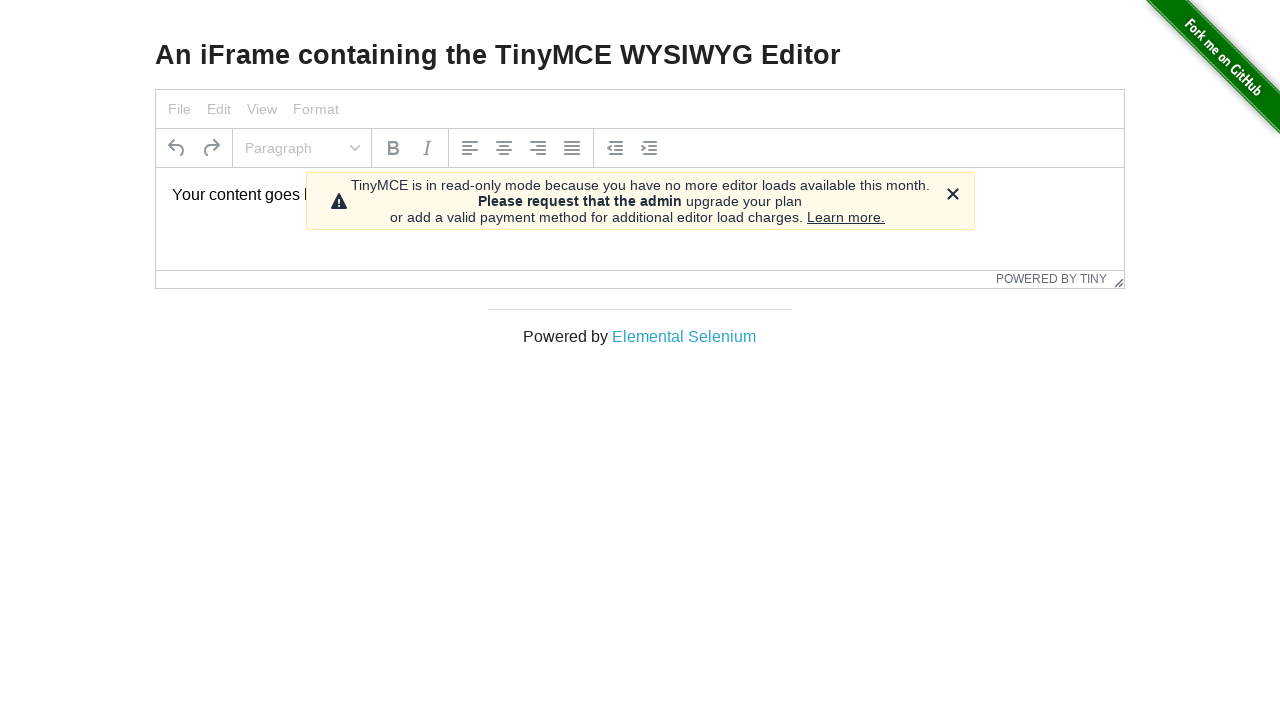

Retrieved text content from iframe element with id 'tinymce'
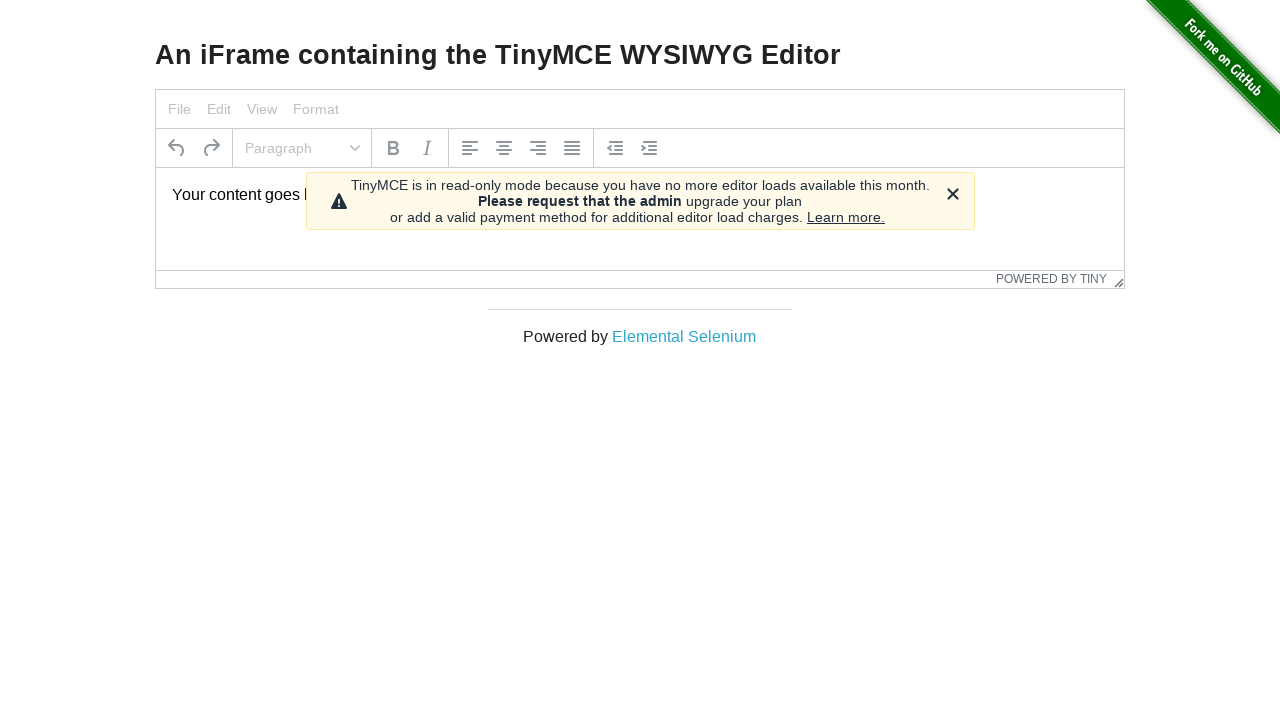

Verified iframe text content is 'Your content goes here.'
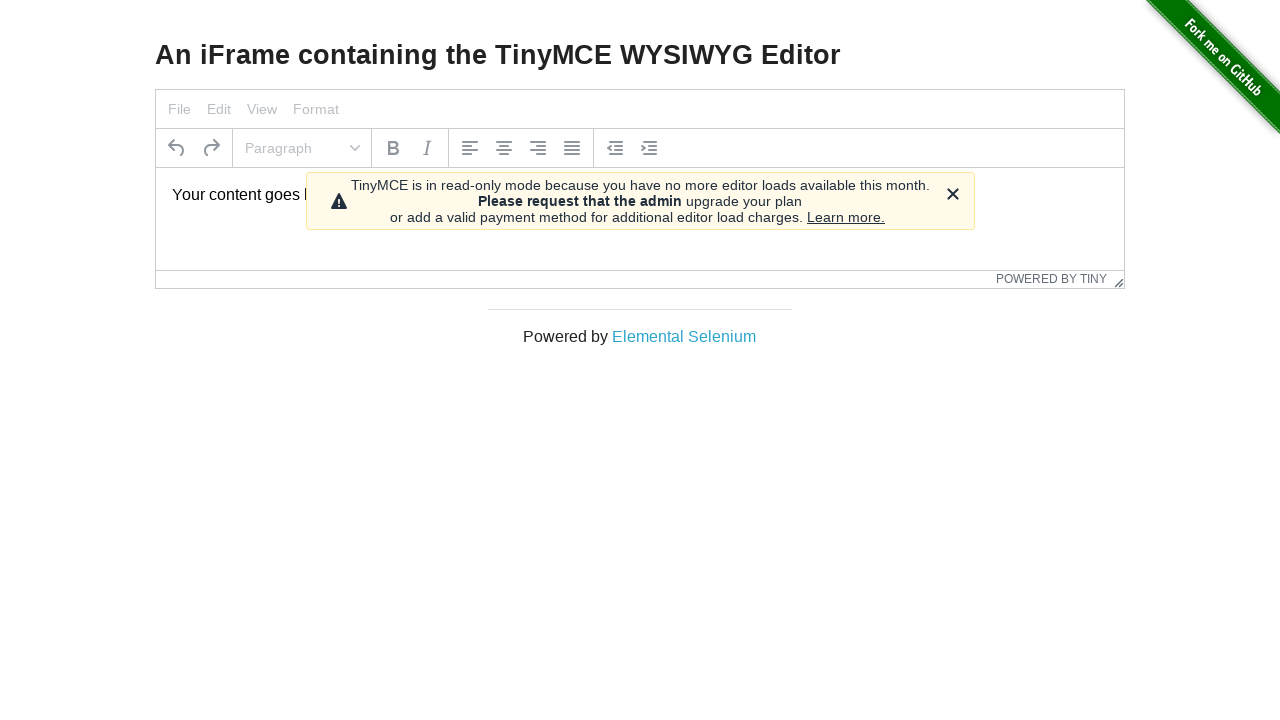

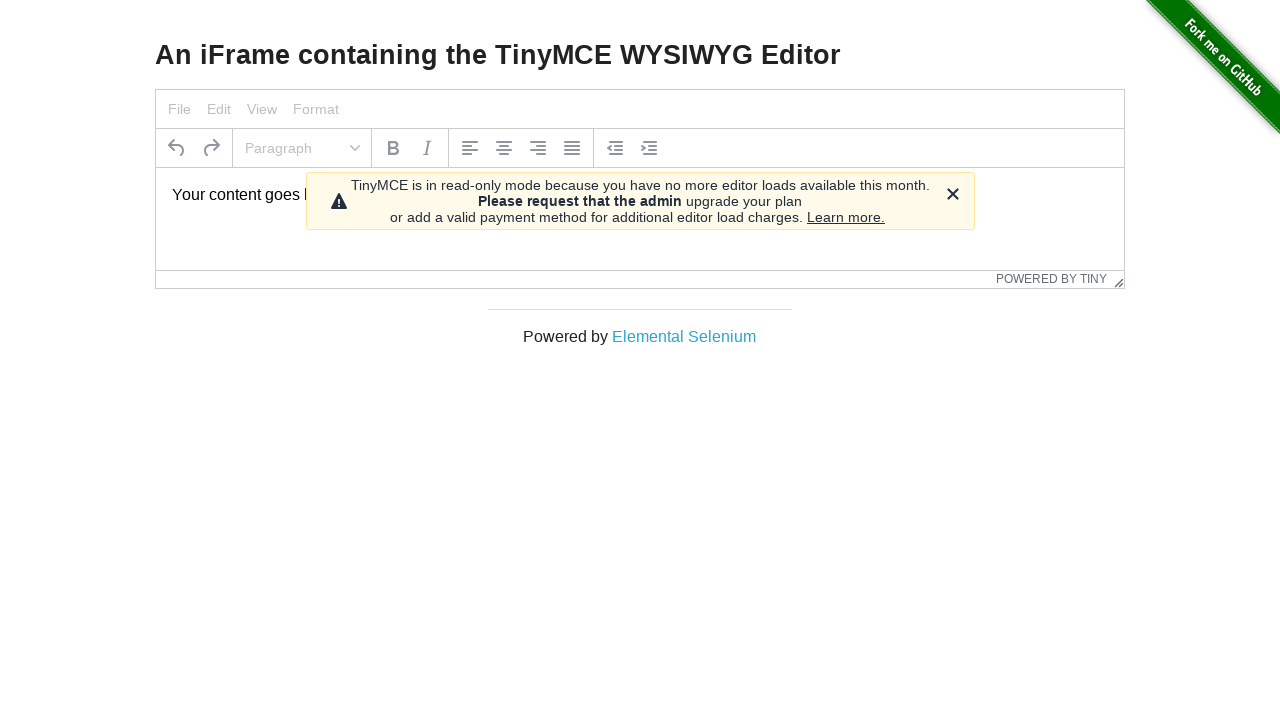